Navigates to the iLabX RF2 website and maximizes the browser window

Starting URL: https://rf2.ilabx.com

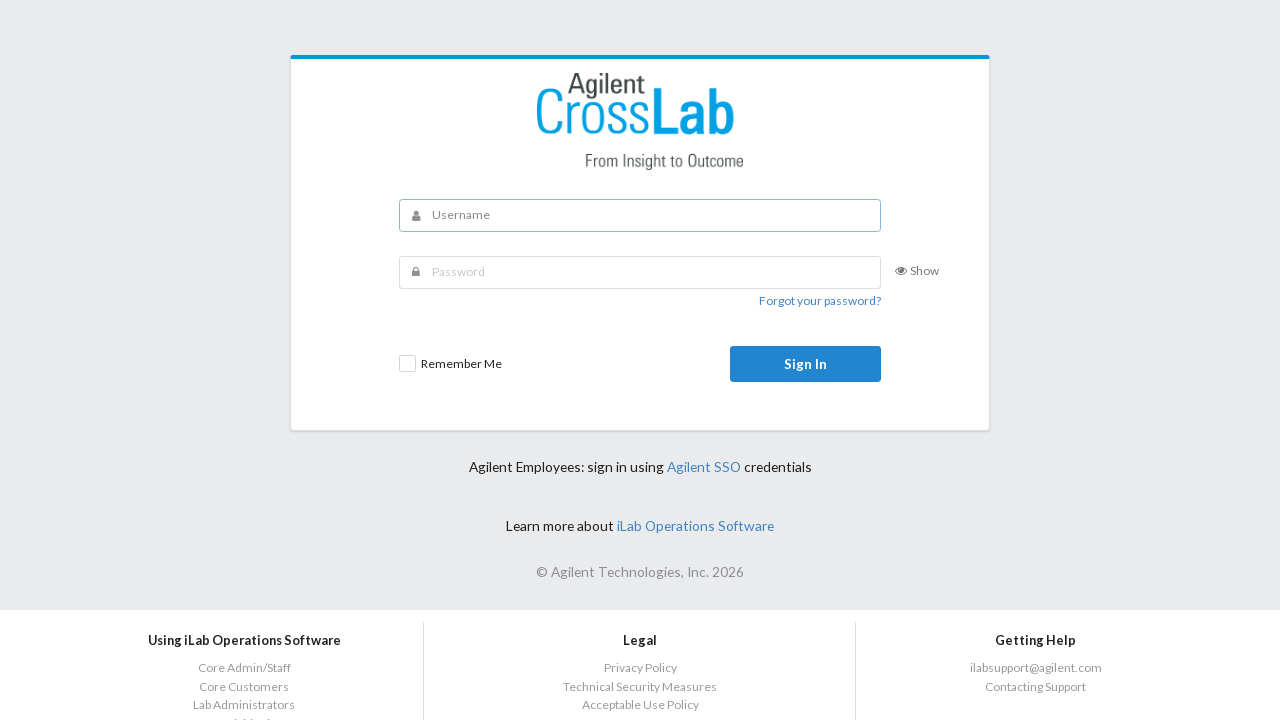

Navigated to iLabX RF2 website at https://rf2.ilabx.com
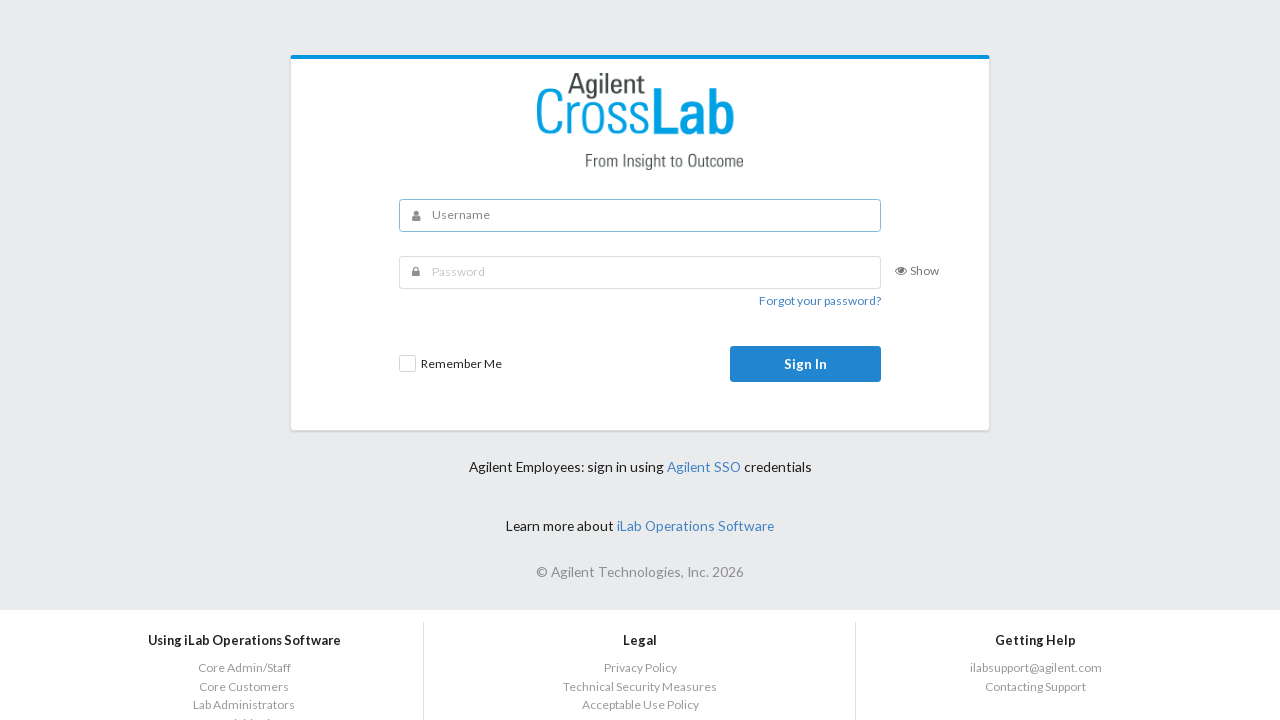

Maximized browser window to 1920x1080
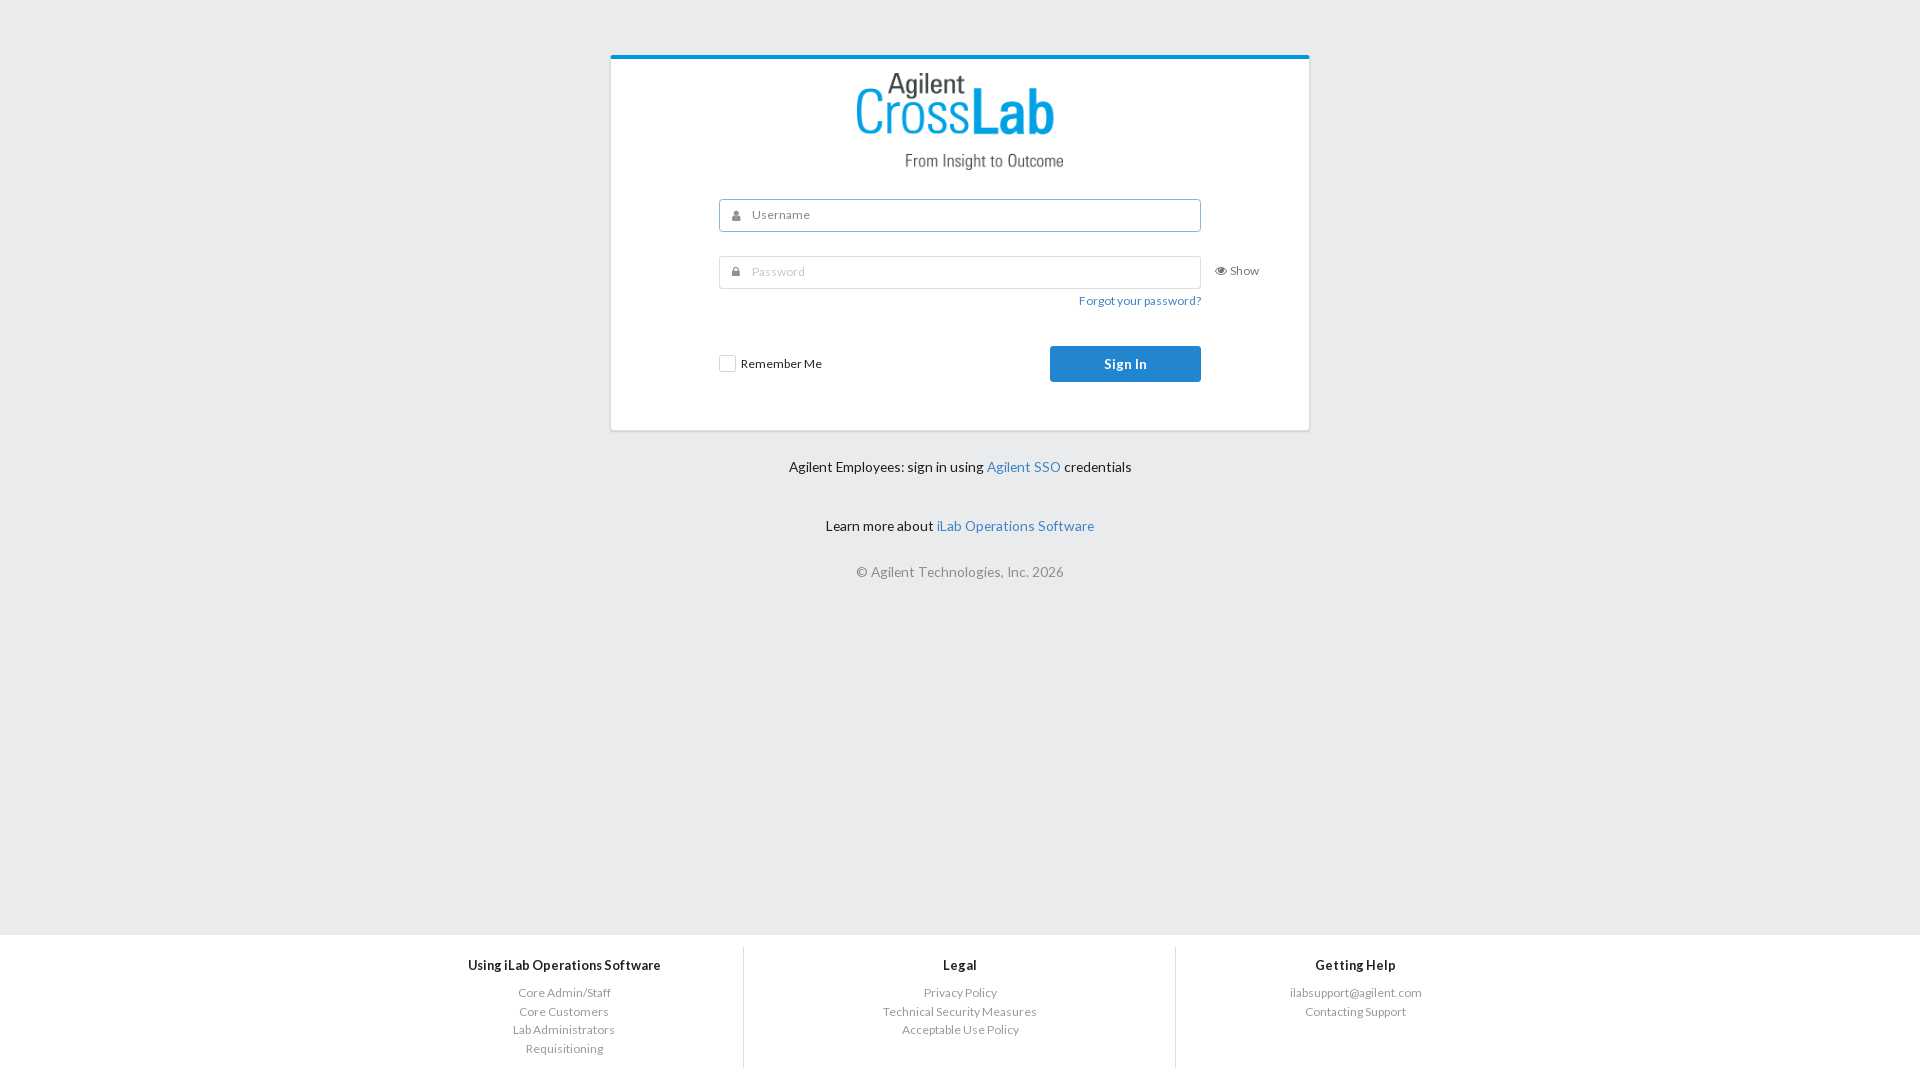

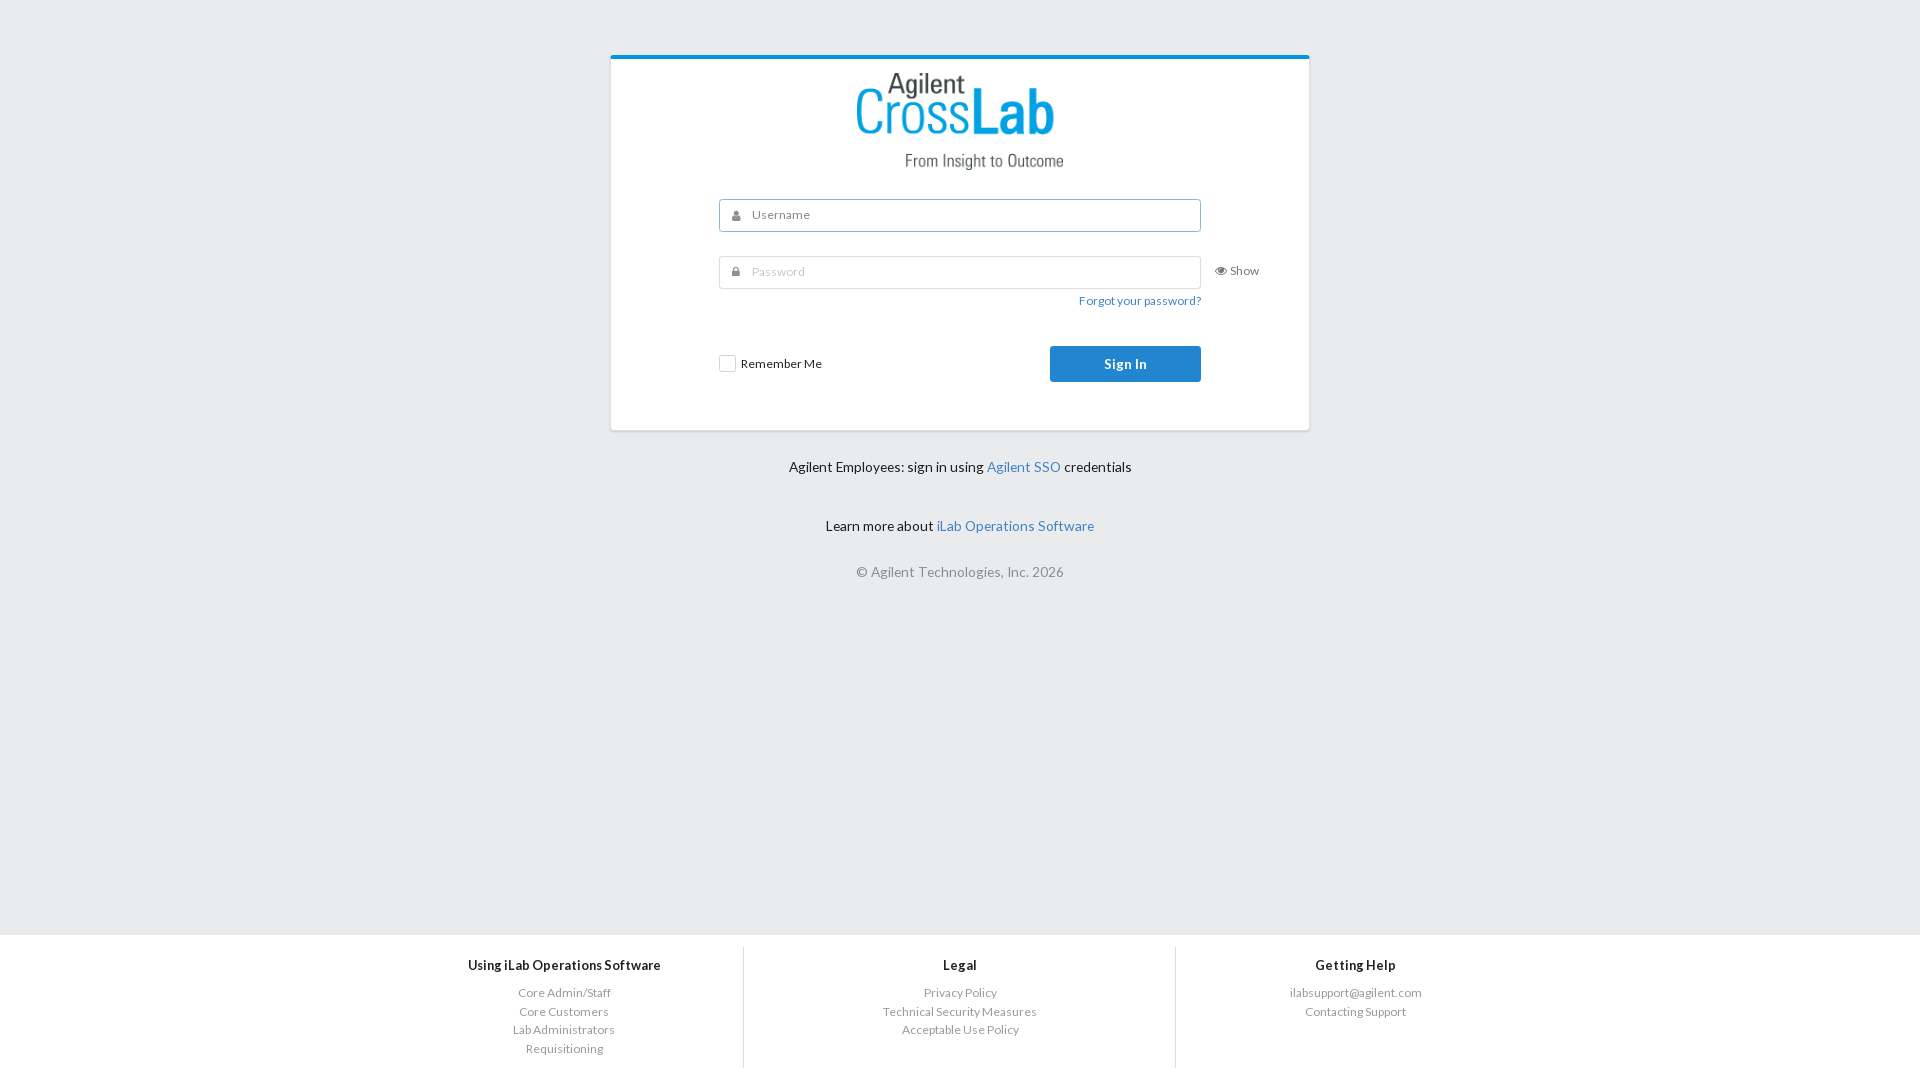